Launches the Milwaukee Tool One-Key app by clicking the "Launch App" link on the homepage

Starting URL: https://onekeystaging.milwaukeetool.com/

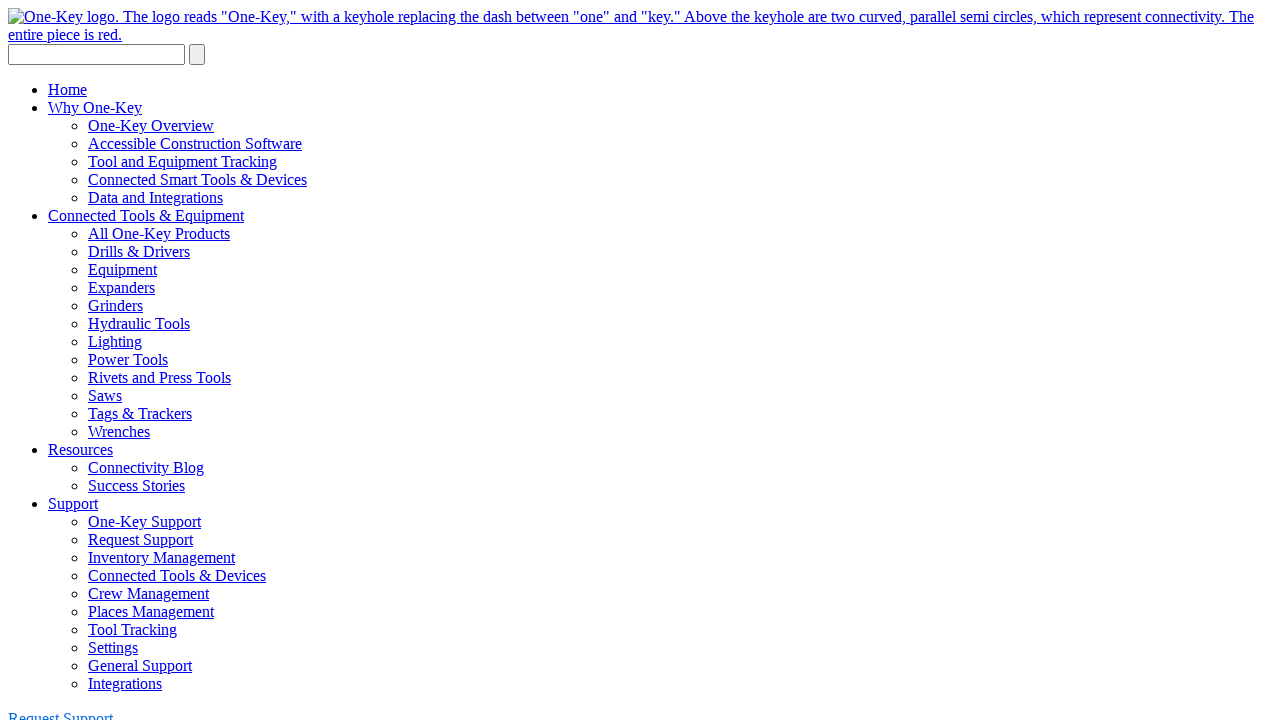

Clicked the 'Launch App' link on the homepage at (96, 360) on a[title='Launch App']
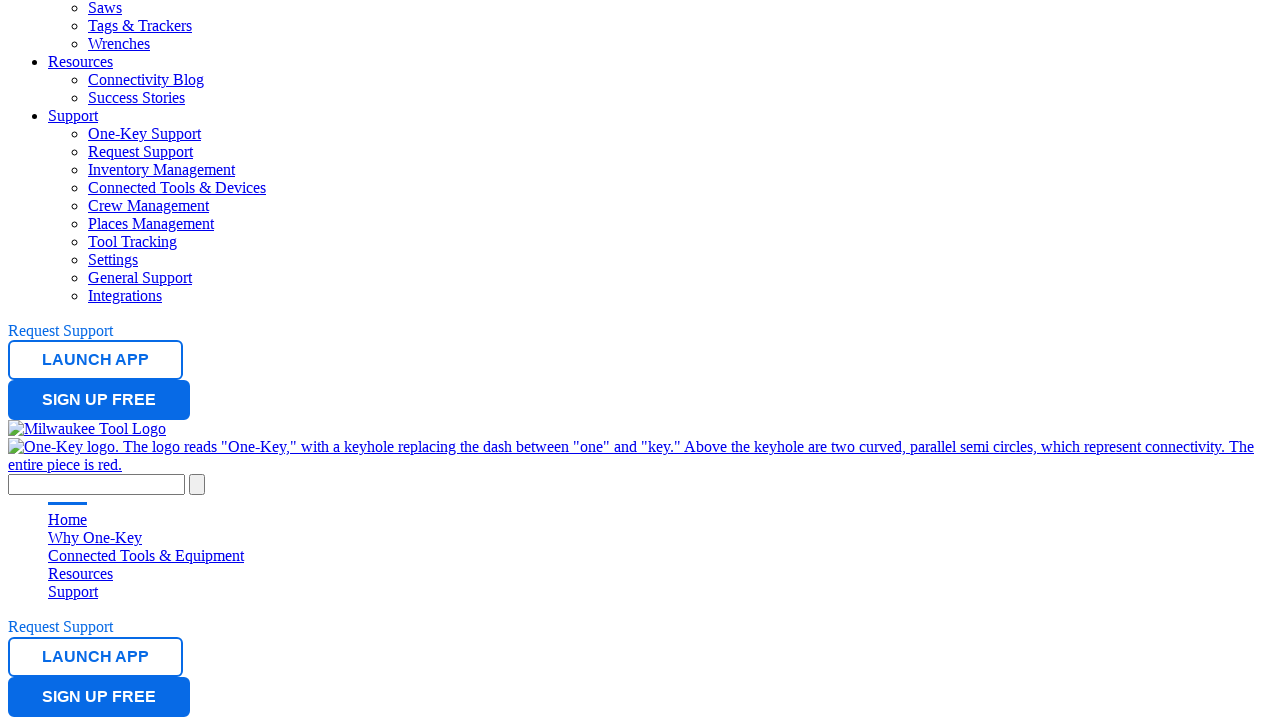

Waited for app to load and network activity to complete
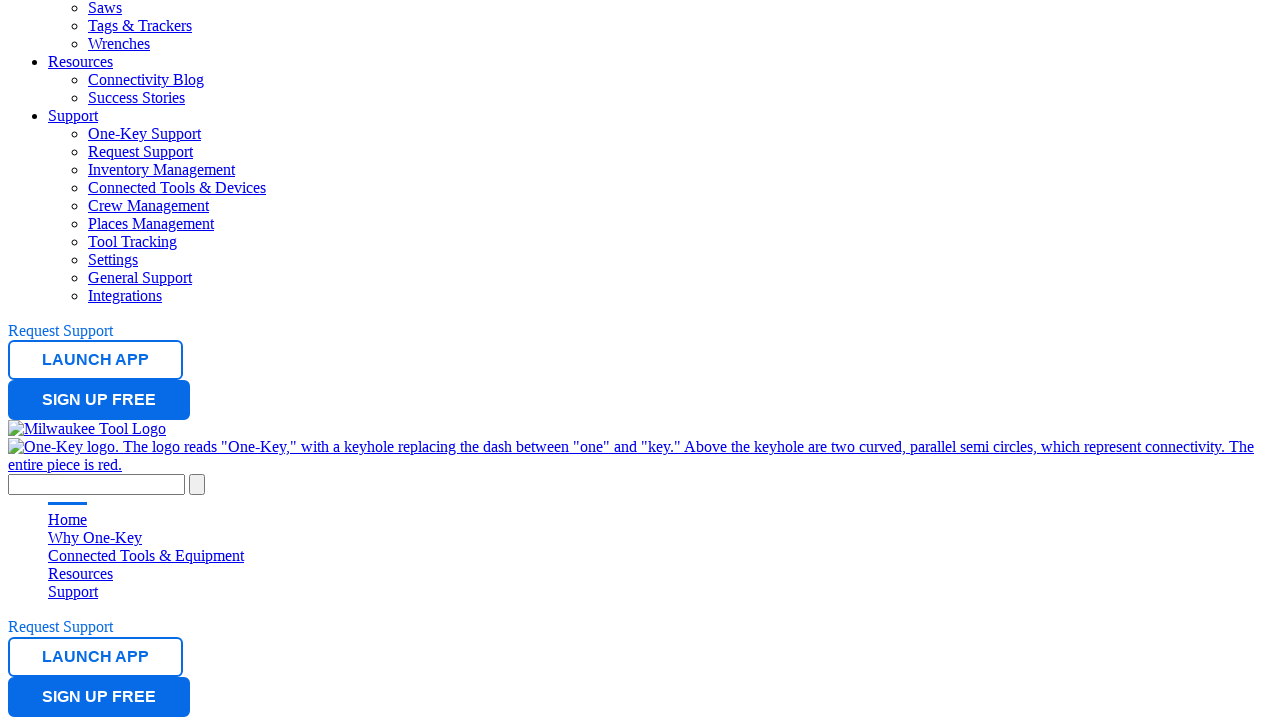

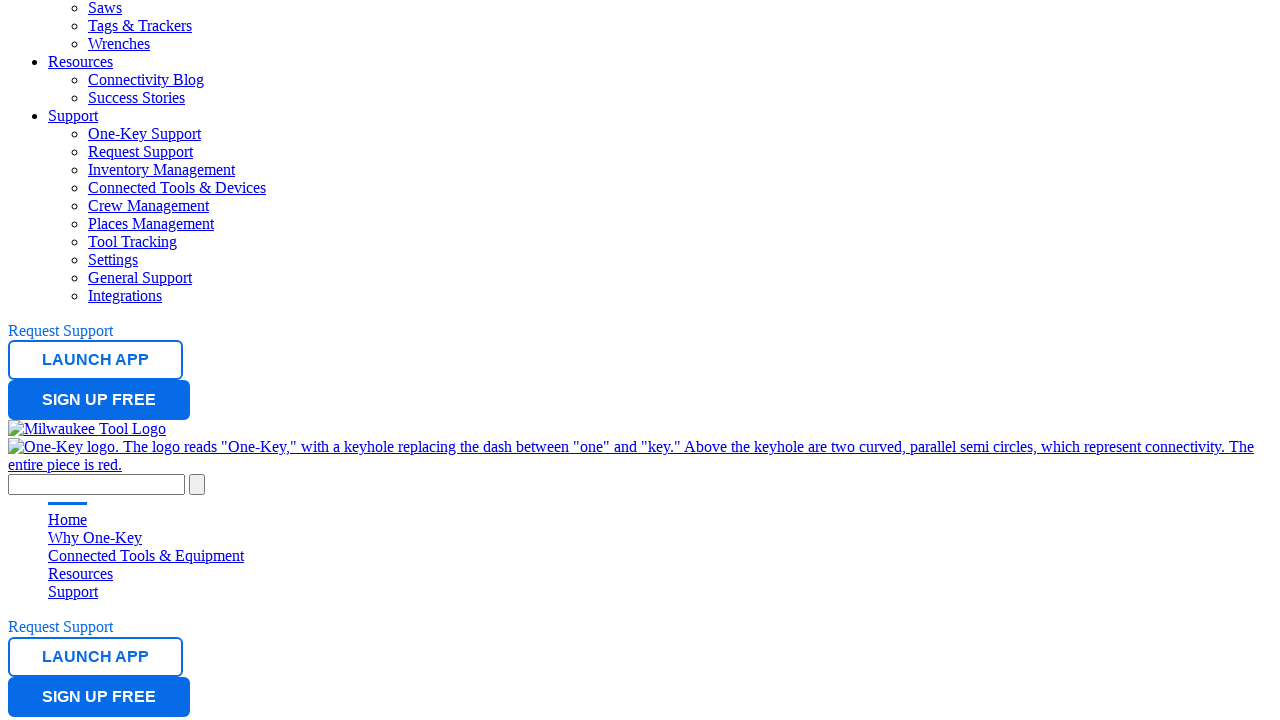